Tests the Dynamic Controls page on Heroku by removing a checkbox and verifying it disappears, then enabling an input field and verifying it becomes editable.

Starting URL: https://the-internet.herokuapp.com/dynamic_controls

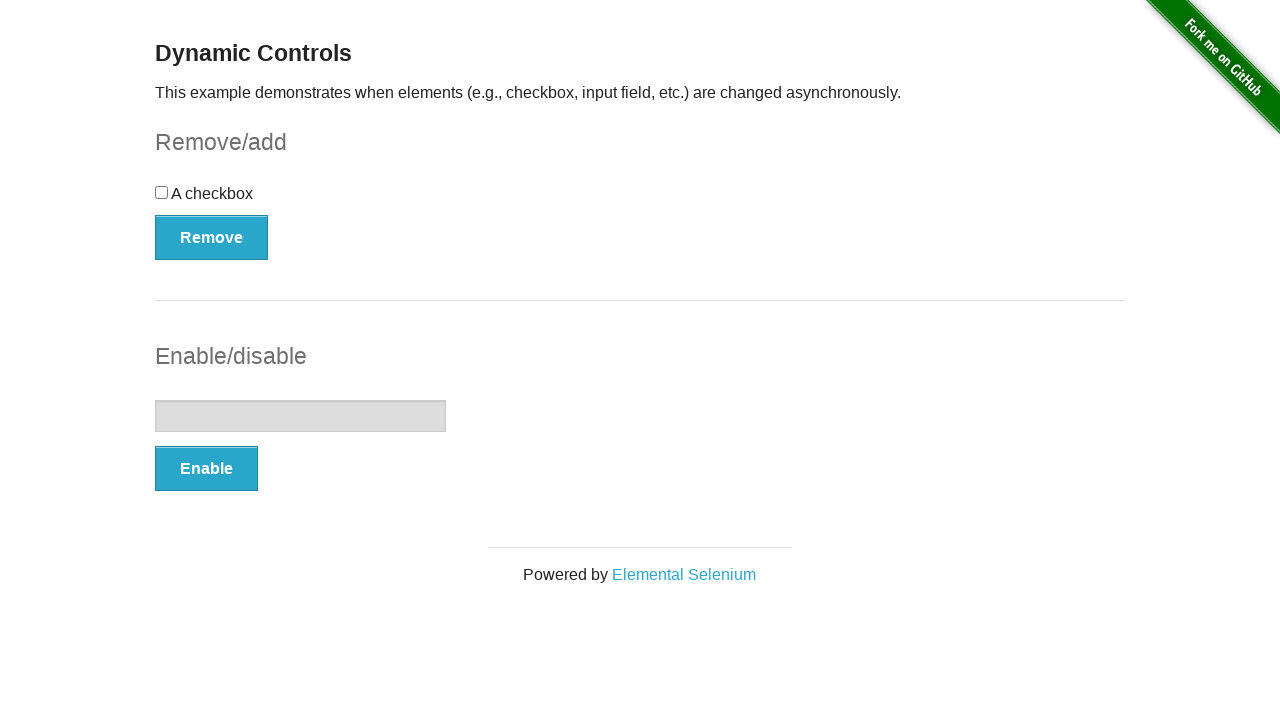

Waited for checkbox to be present on the page
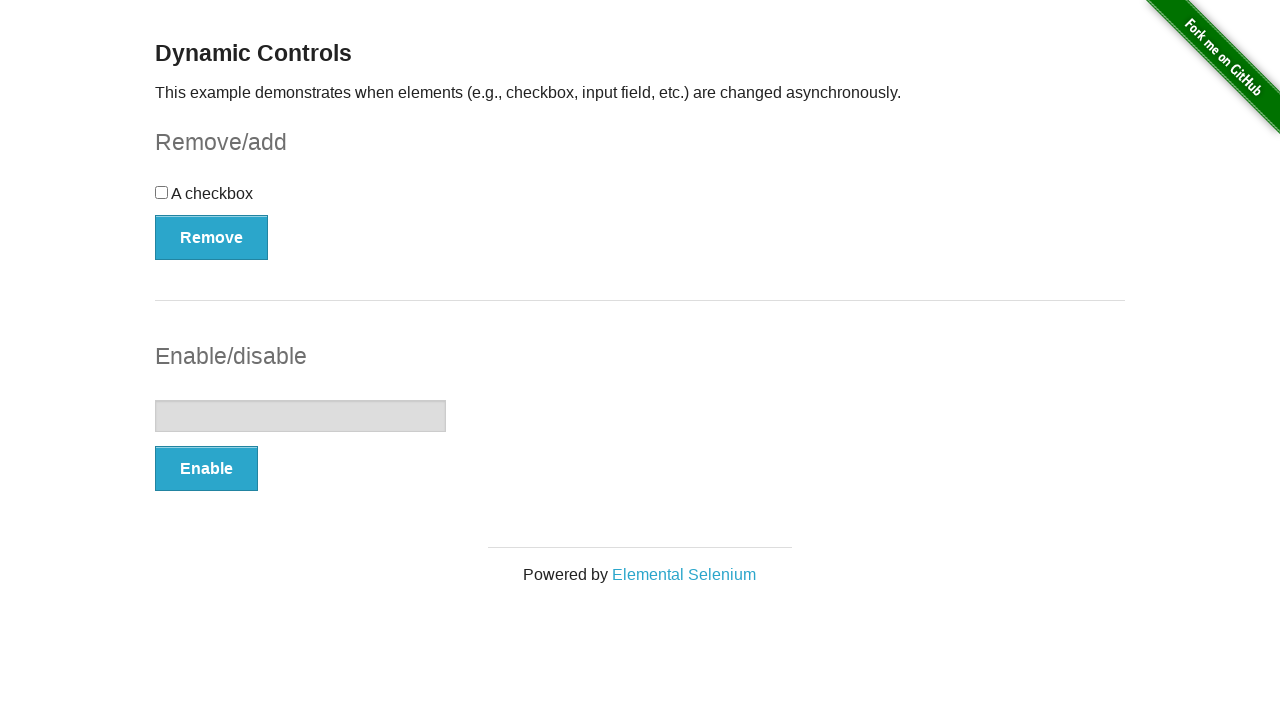

Clicked the Remove button to remove the checkbox at (212, 237) on button[onclick='swapCheckbox()']
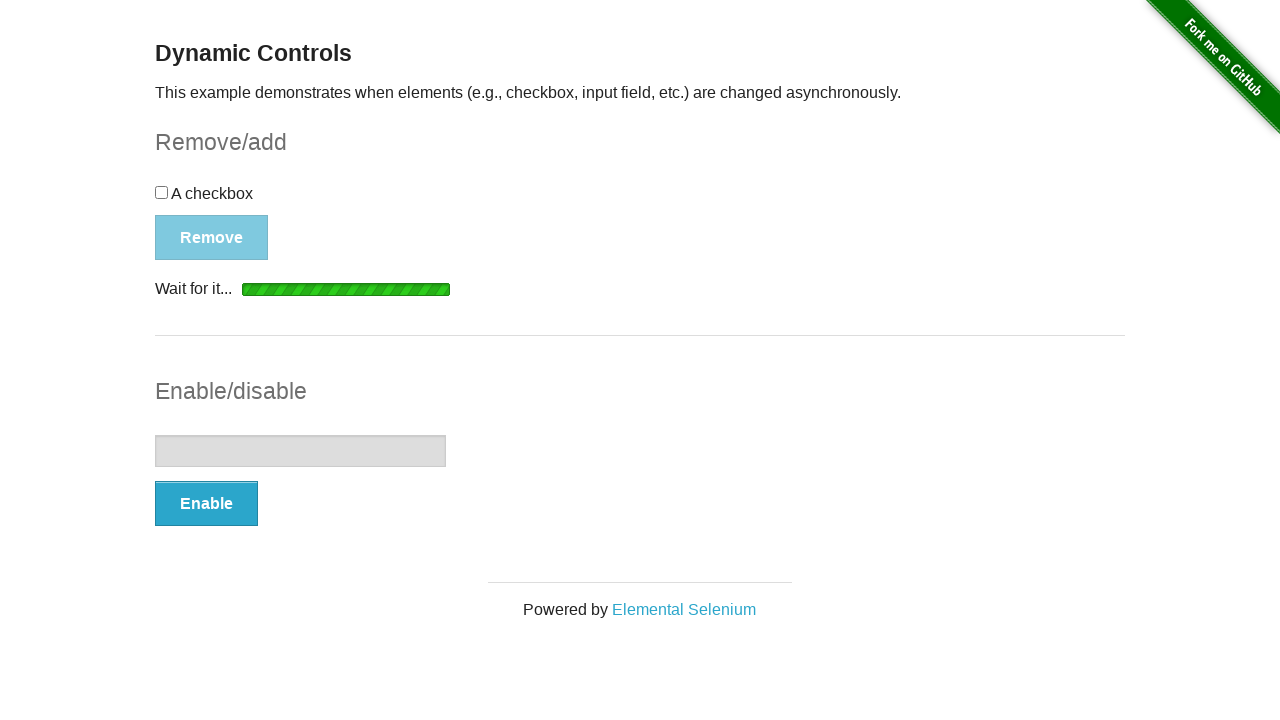

Waited for confirmation message to appear
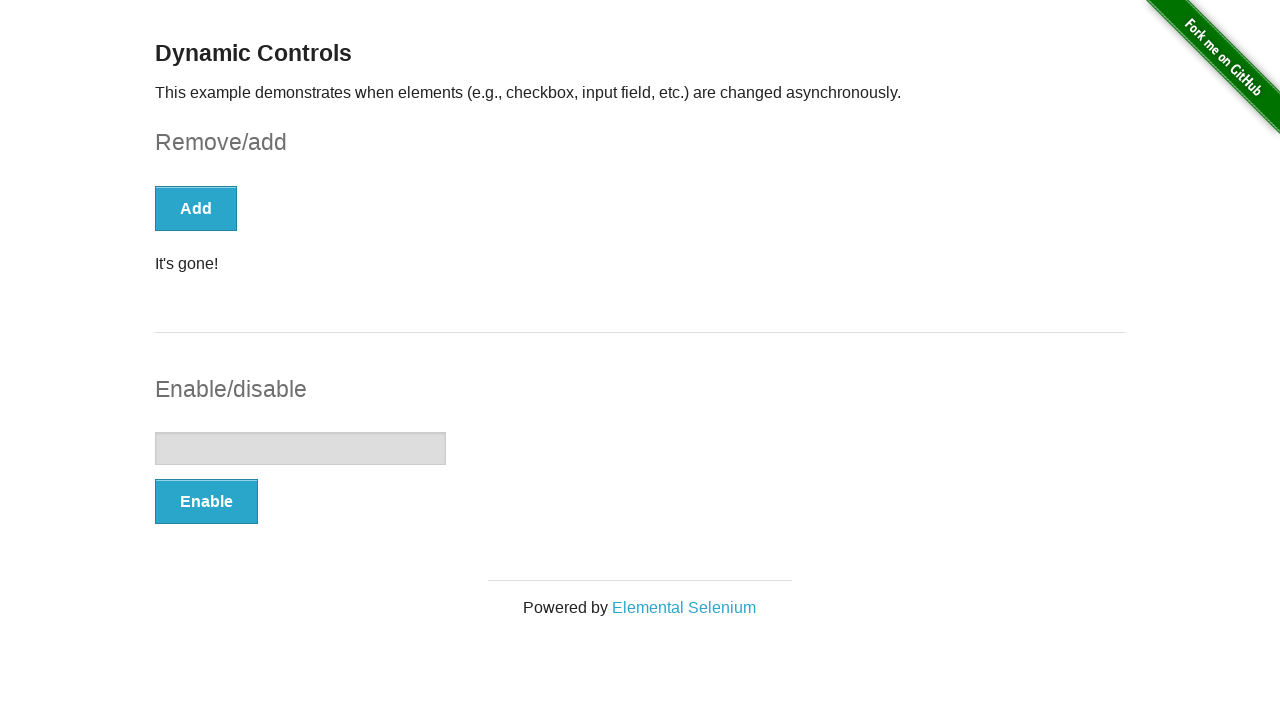

Retrieved message text: 'It's gone!'
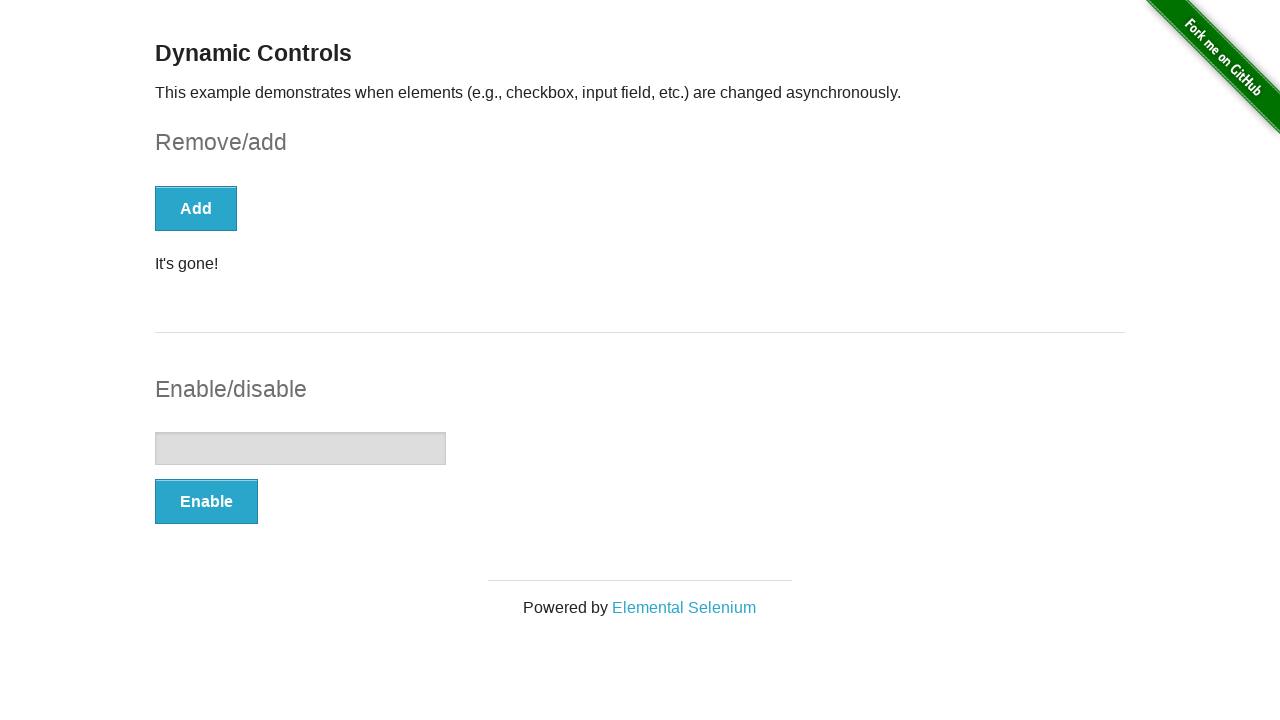

Verified message contains 'gone'
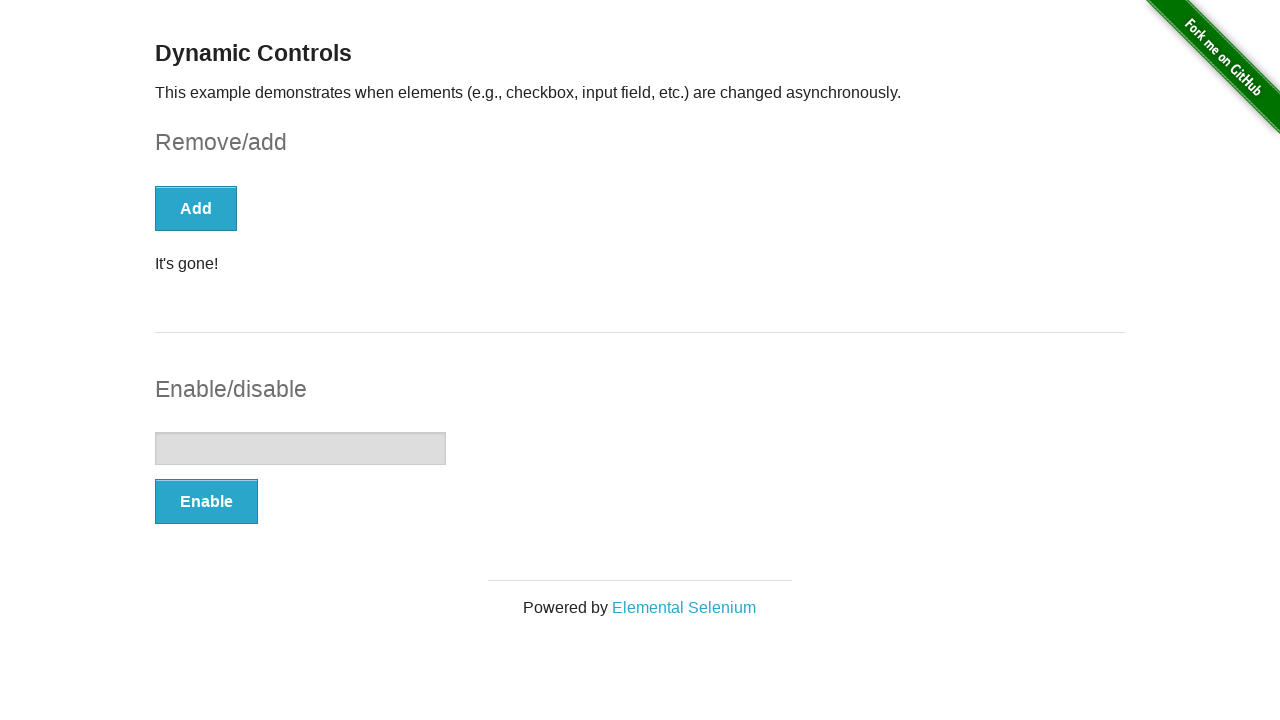

Verified checkbox has been removed and is no longer in the DOM
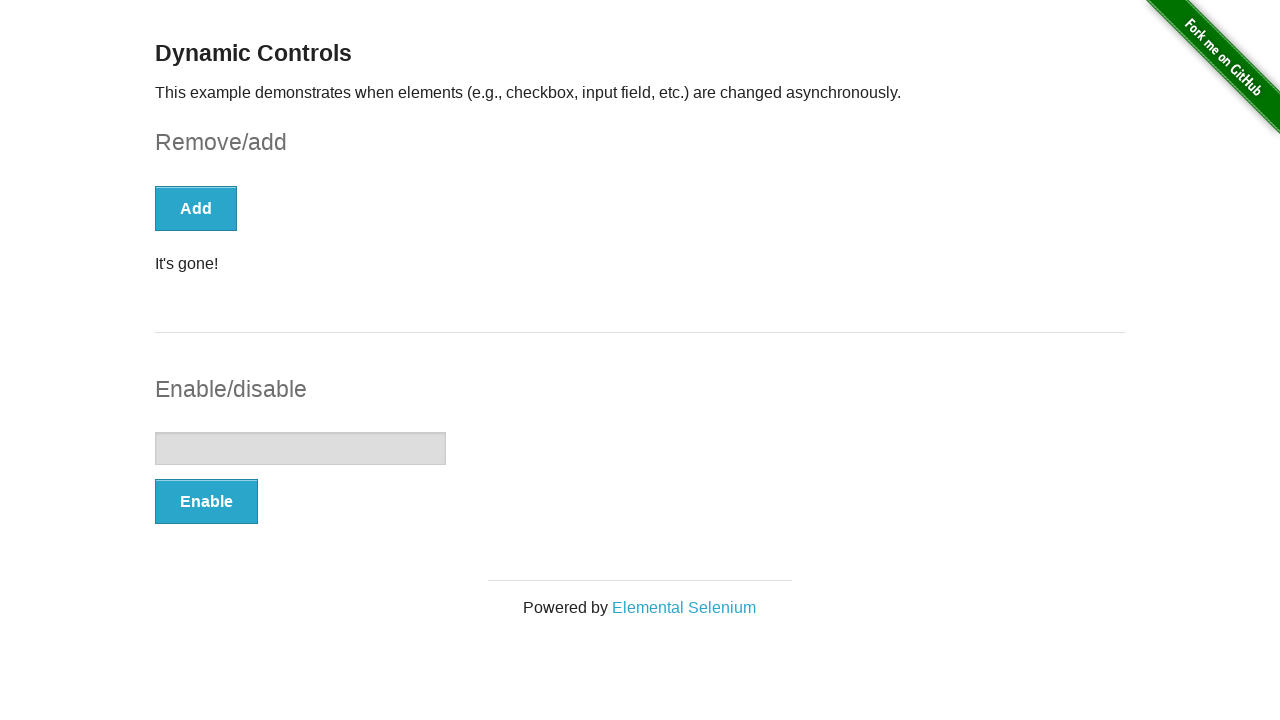

Located the input field element
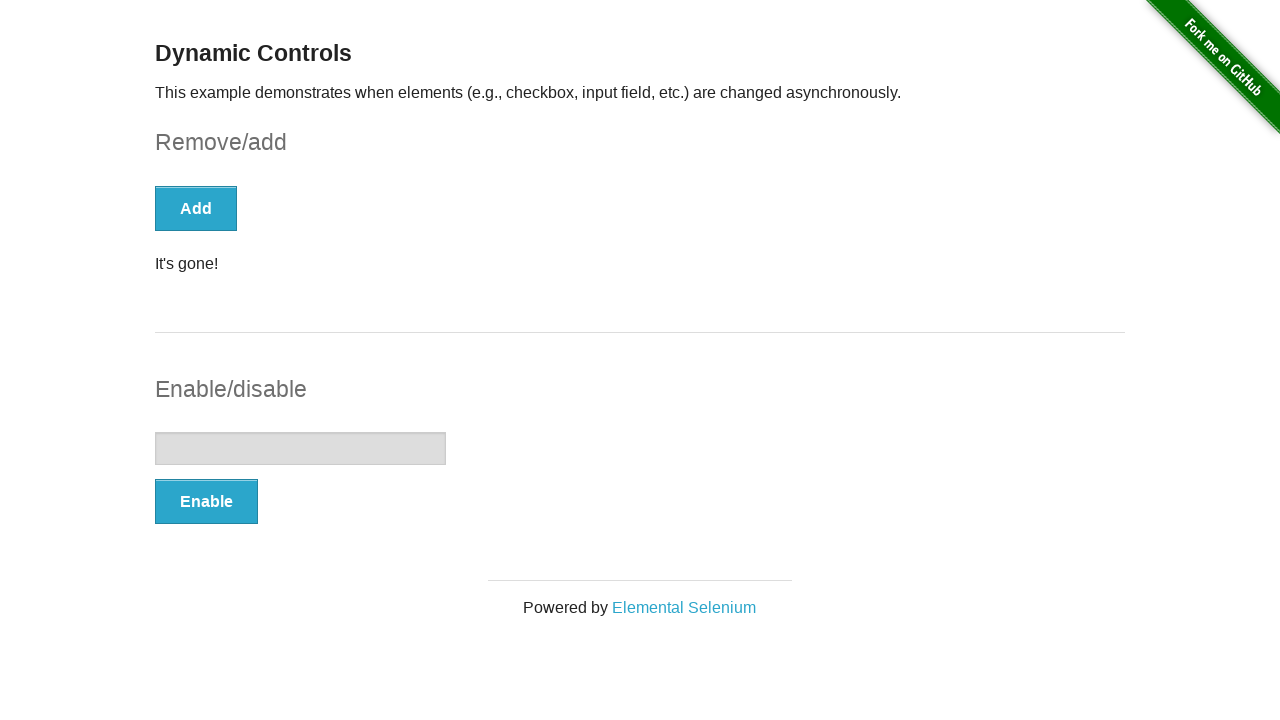

Verified input field is initially disabled
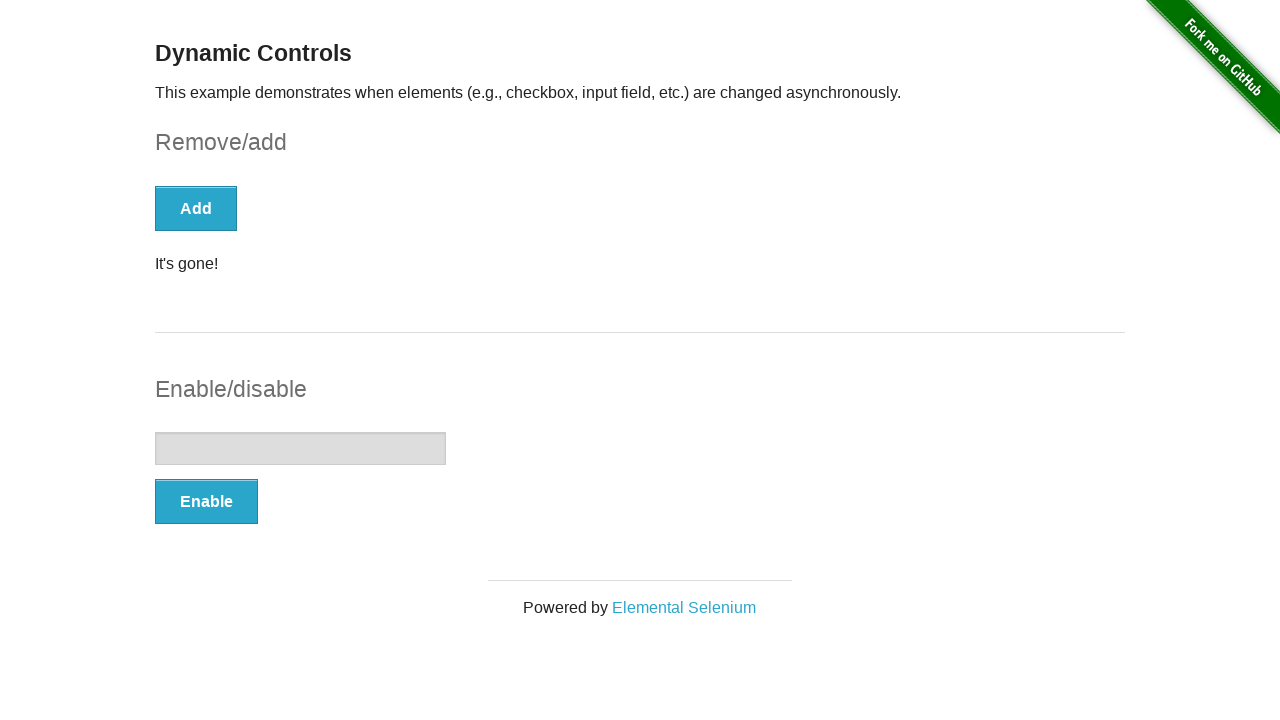

Clicked the Enable button to enable the input field at (206, 501) on button[onclick='swapInput()']
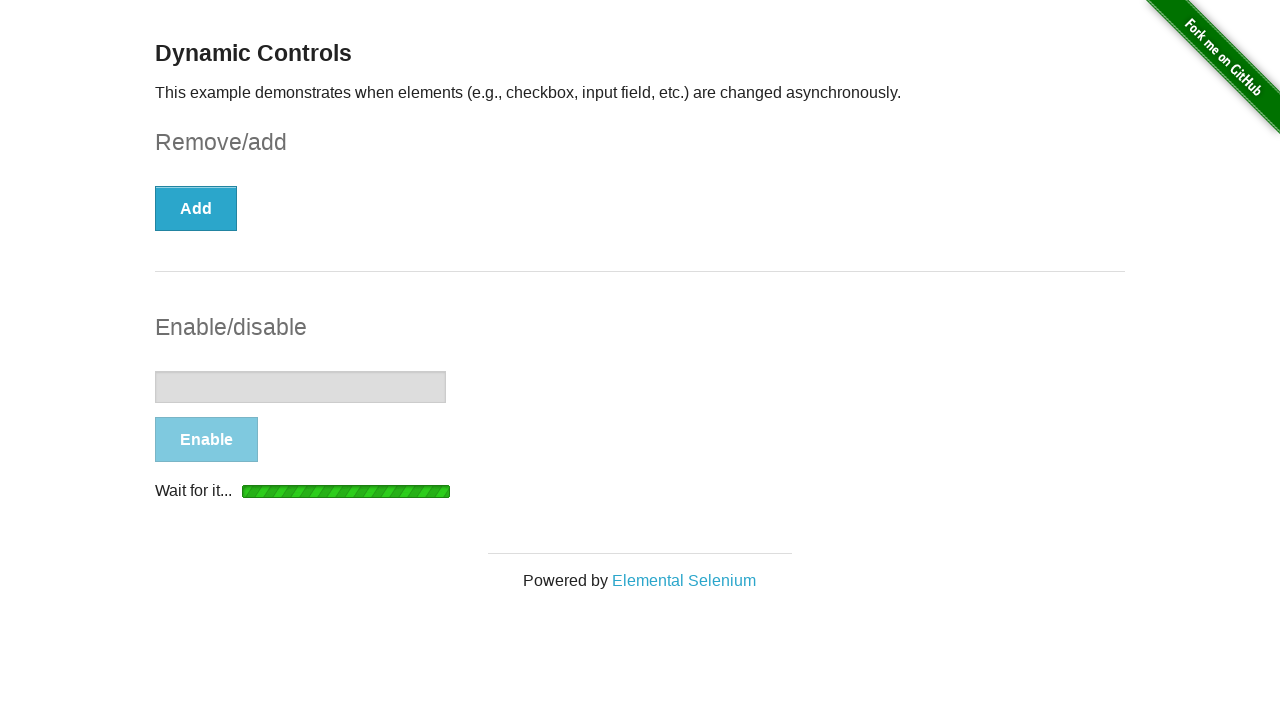

Waited for confirmation message indicating input field is enabled
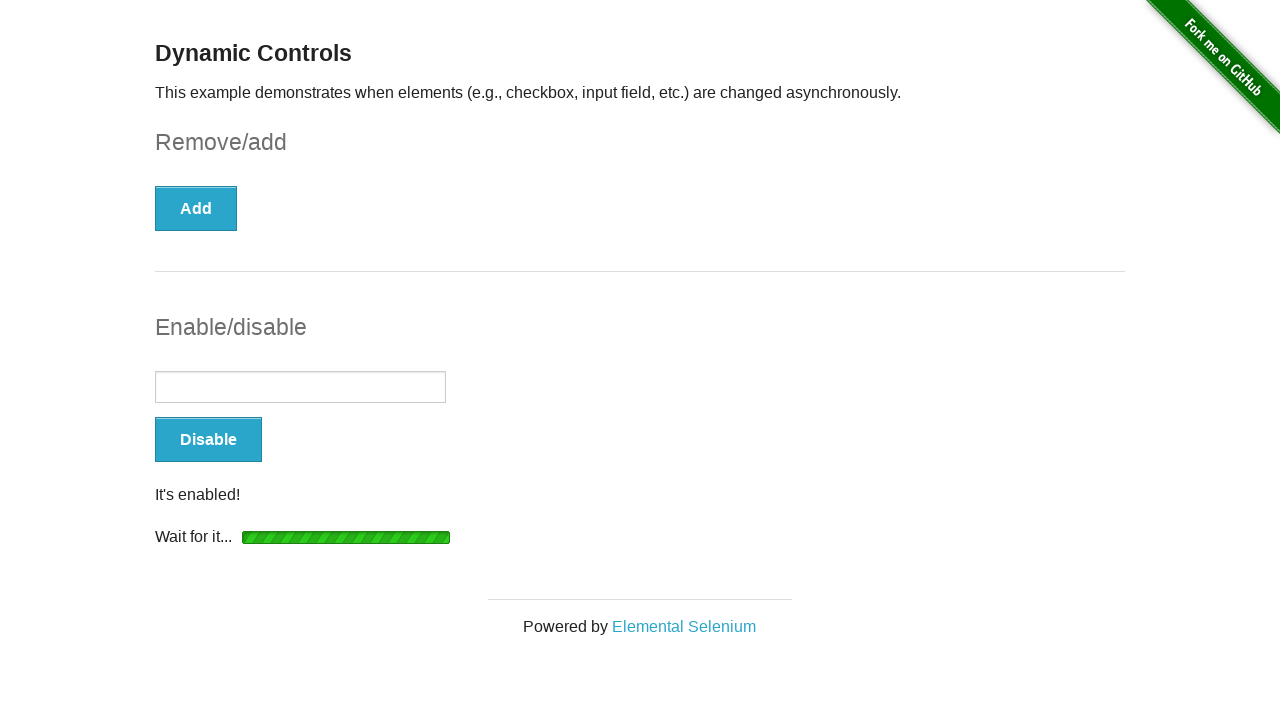

Verified input field is now enabled and ready for input
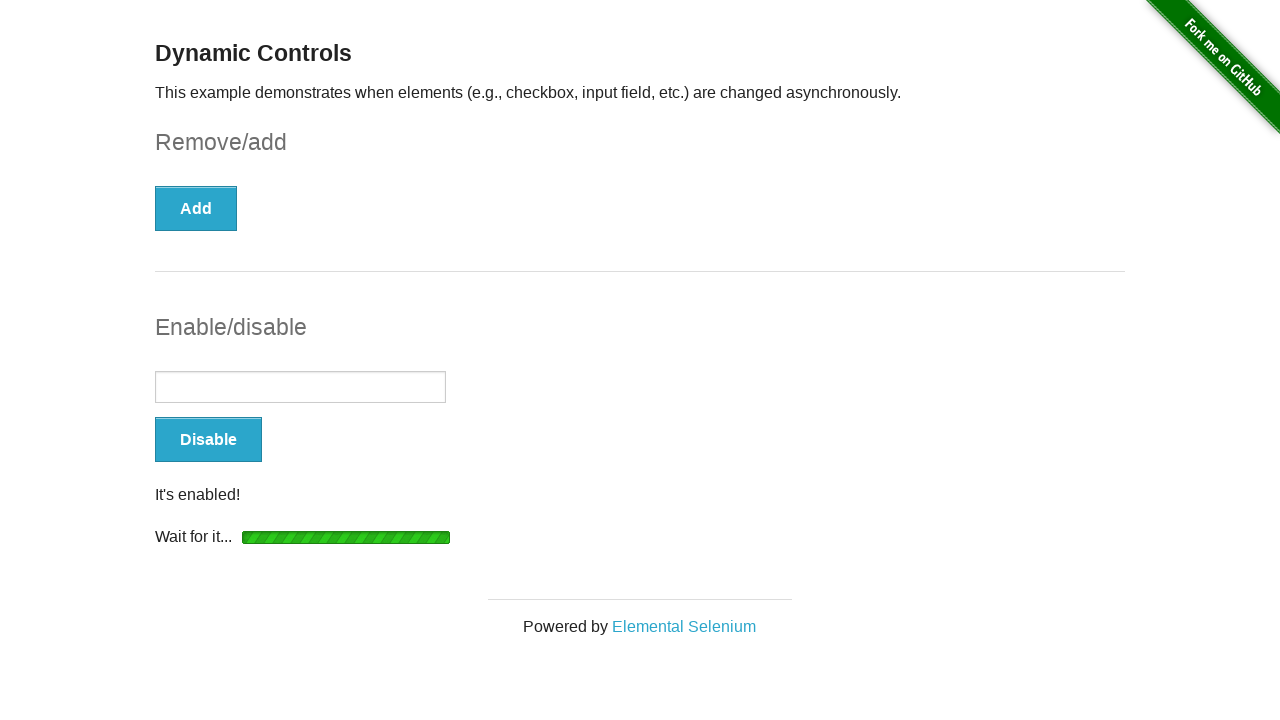

Filled the input field with test data '123Qwerty!' on input[type='text']
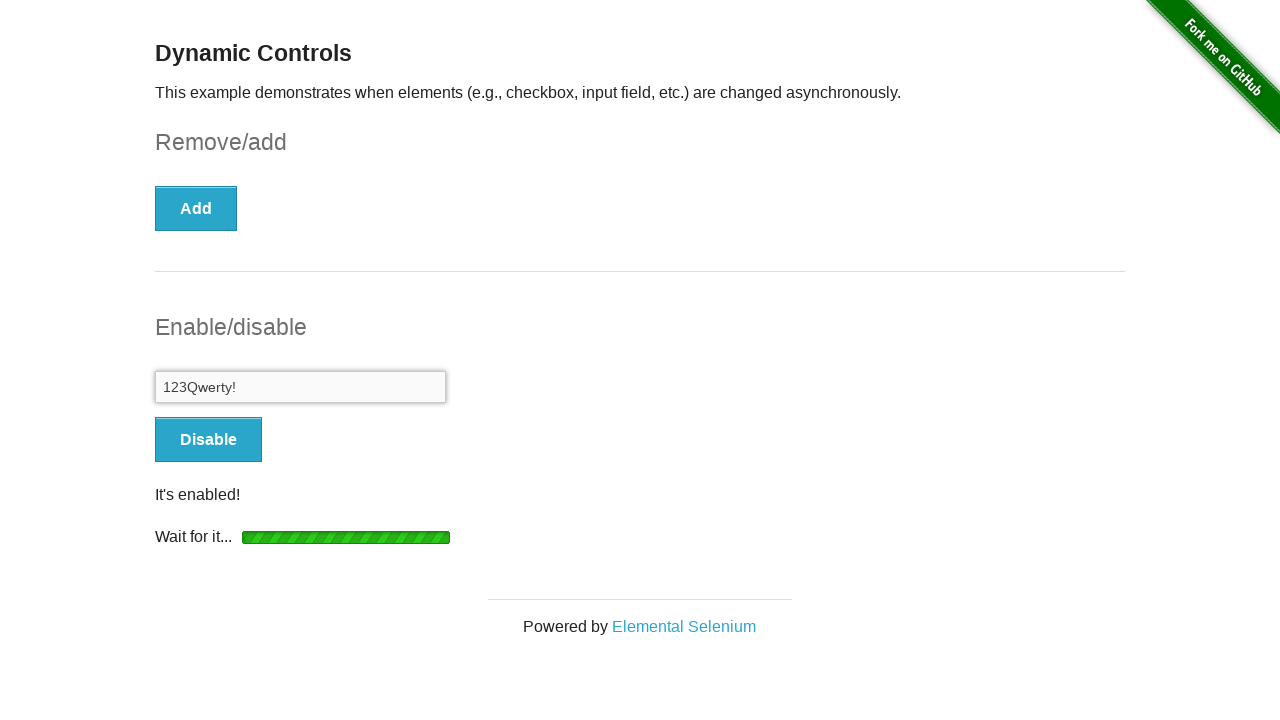

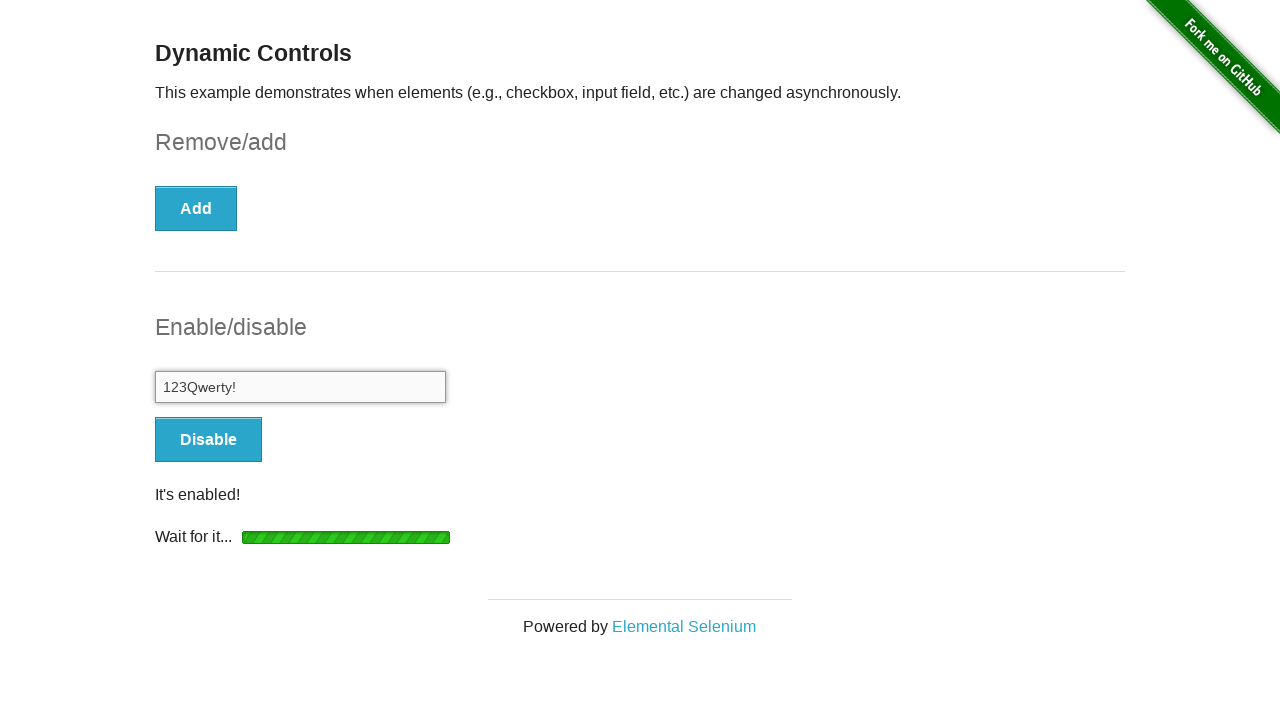